Performs mouse hover action over the X close button element

Starting URL: https://dgotlieb.github.io/Actions

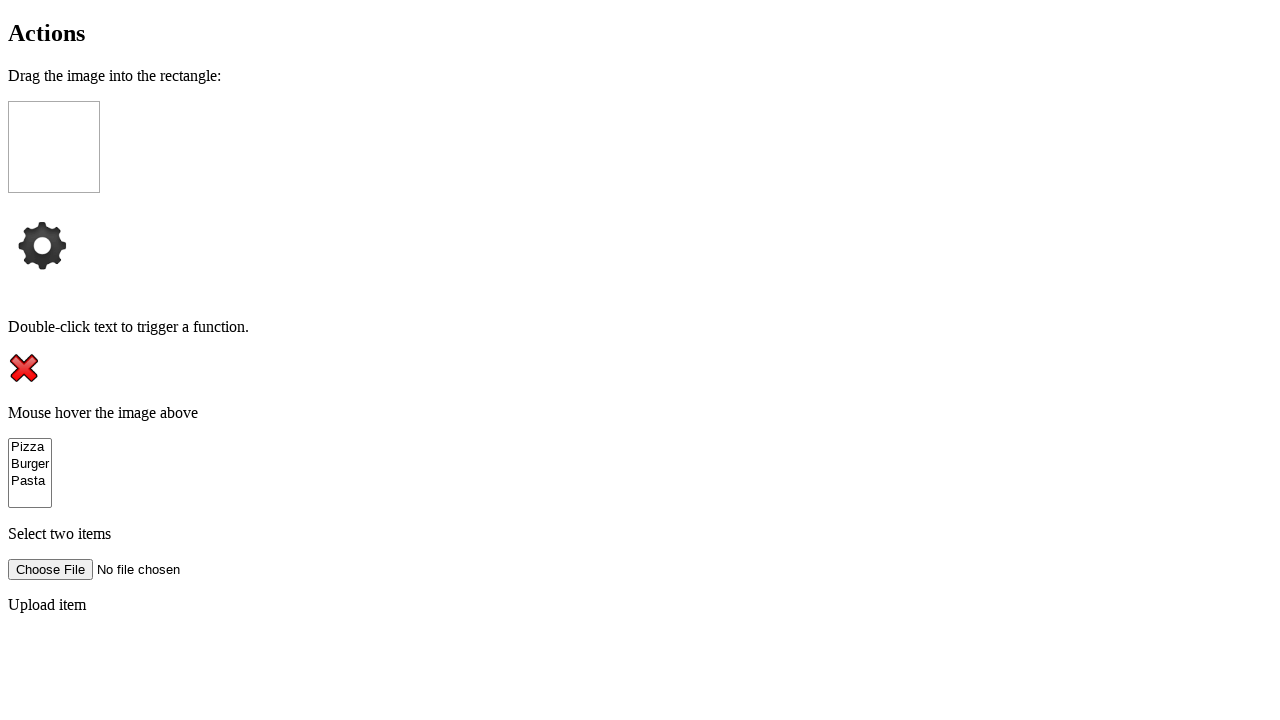

Navigated to Actions test page
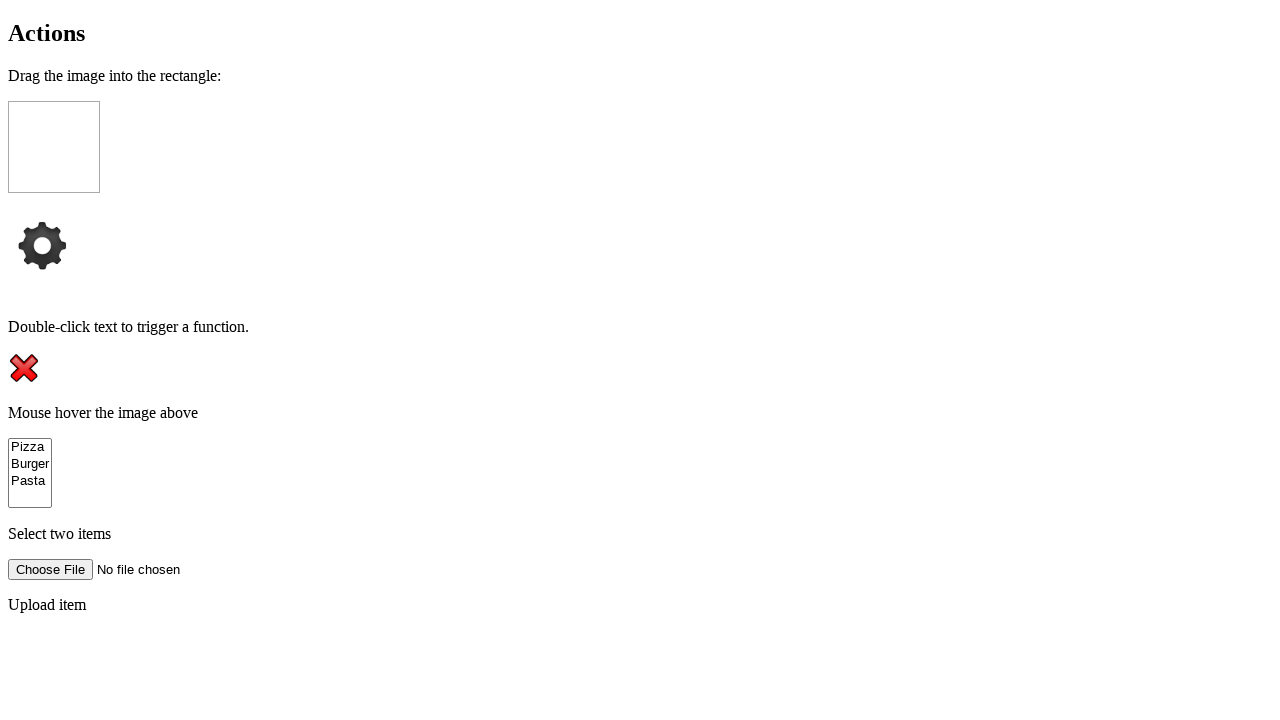

Hovered over the X close button element at (24, 368) on #close
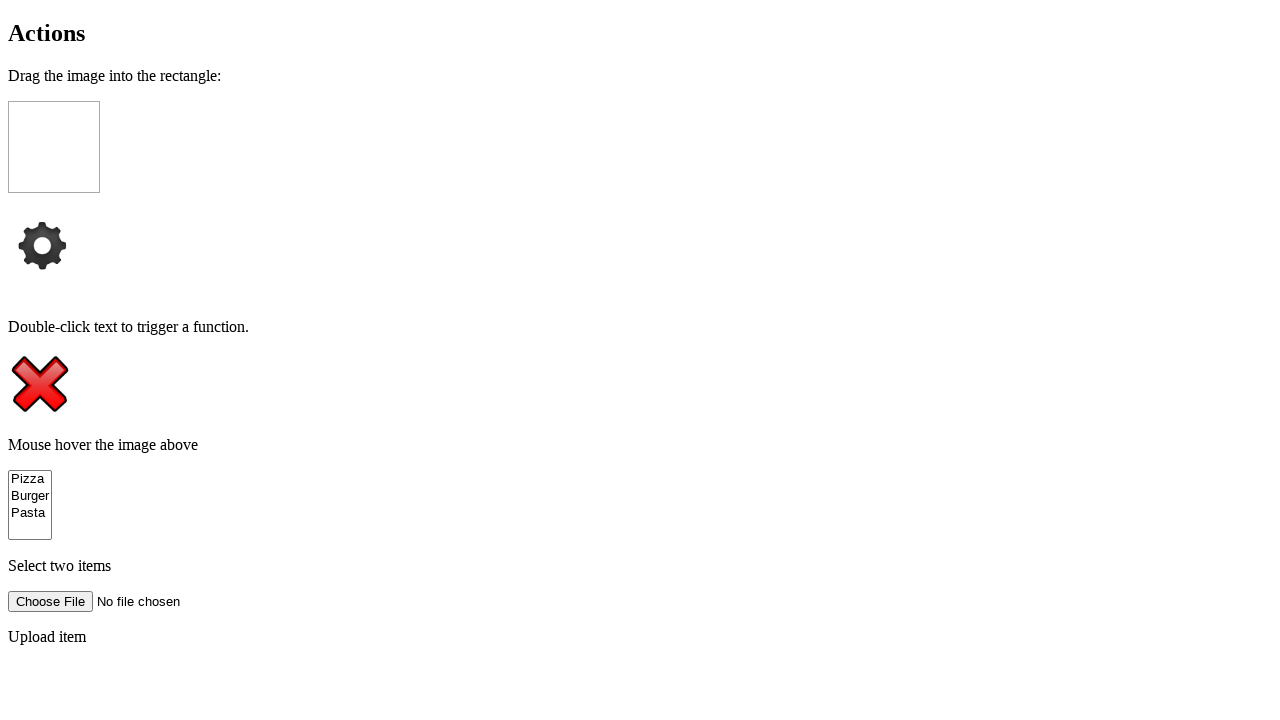

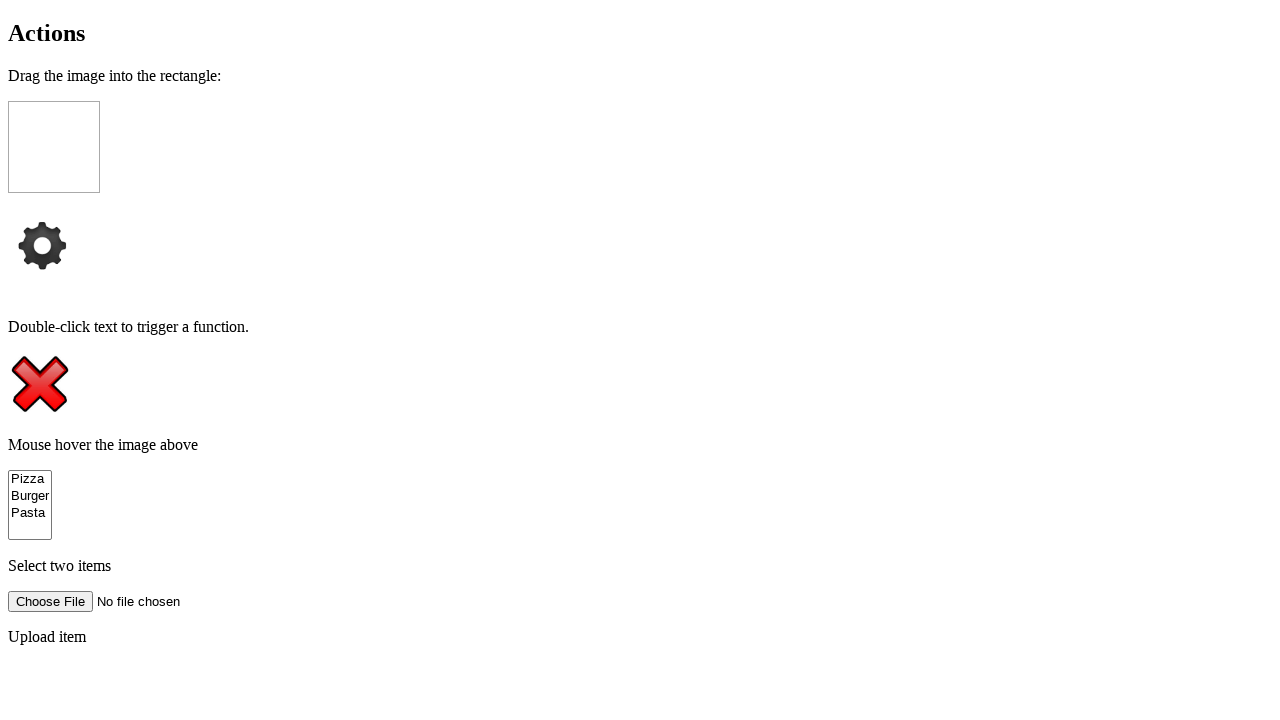